Tests clicking the Page Scroll option in the dropdown menu and verifies navigation to the scroll page

Starting URL: https://formy-project.herokuapp.com/dropdown

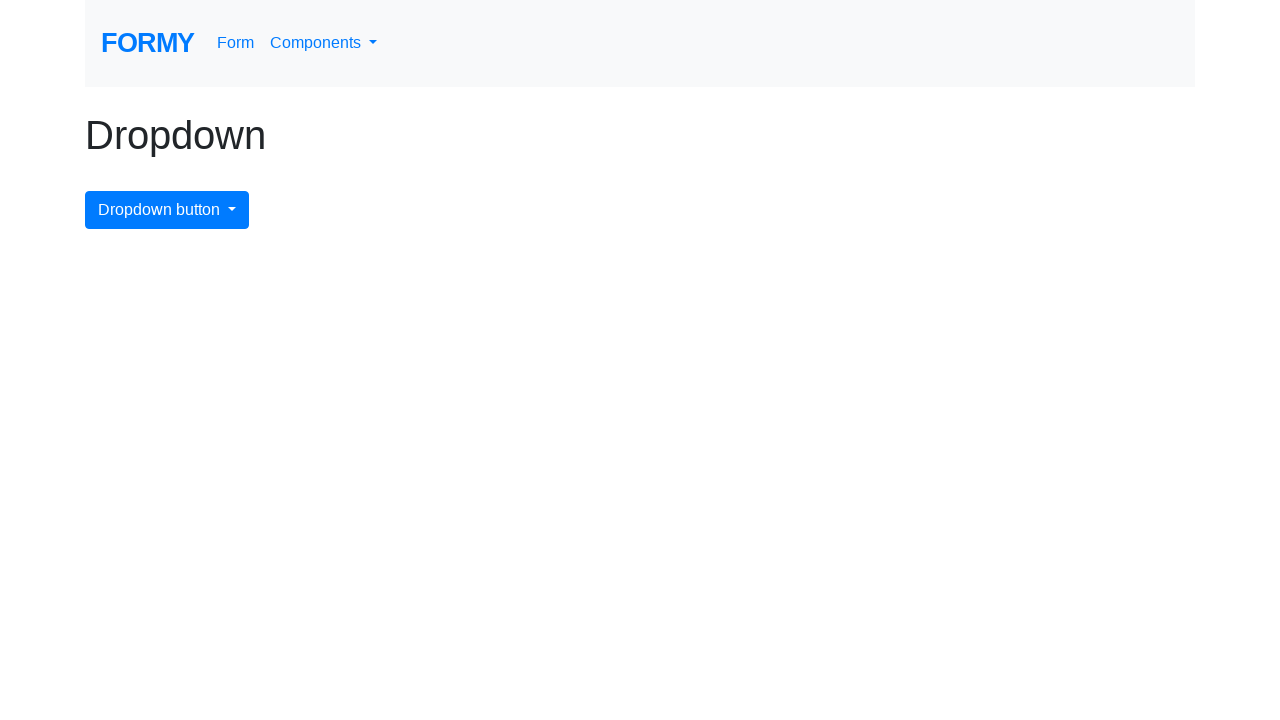

Clicked the dropdown menu button at (324, 43) on .dropdown-toggle, button.dropdown, [data-toggle='dropdown']
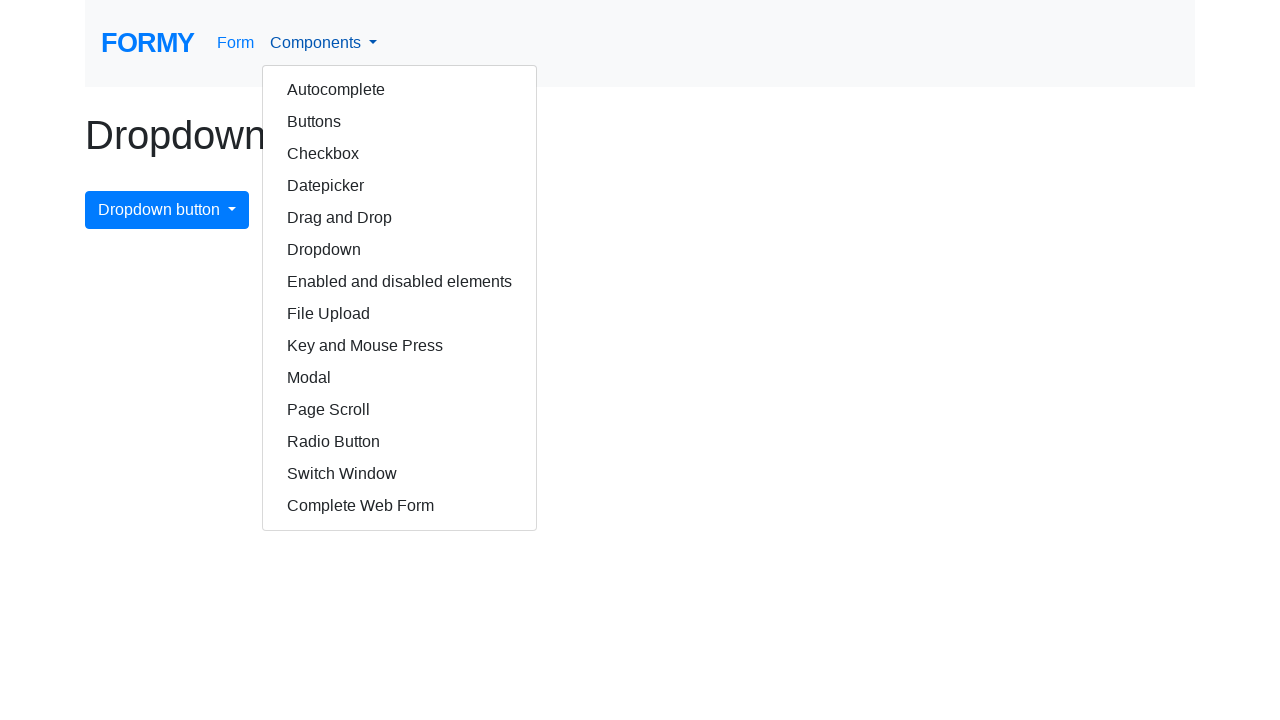

Clicked the Page Scroll option in the dropdown at (400, 410) on a:has-text('Page Scroll'), .dropdown-item:has-text('Scroll')
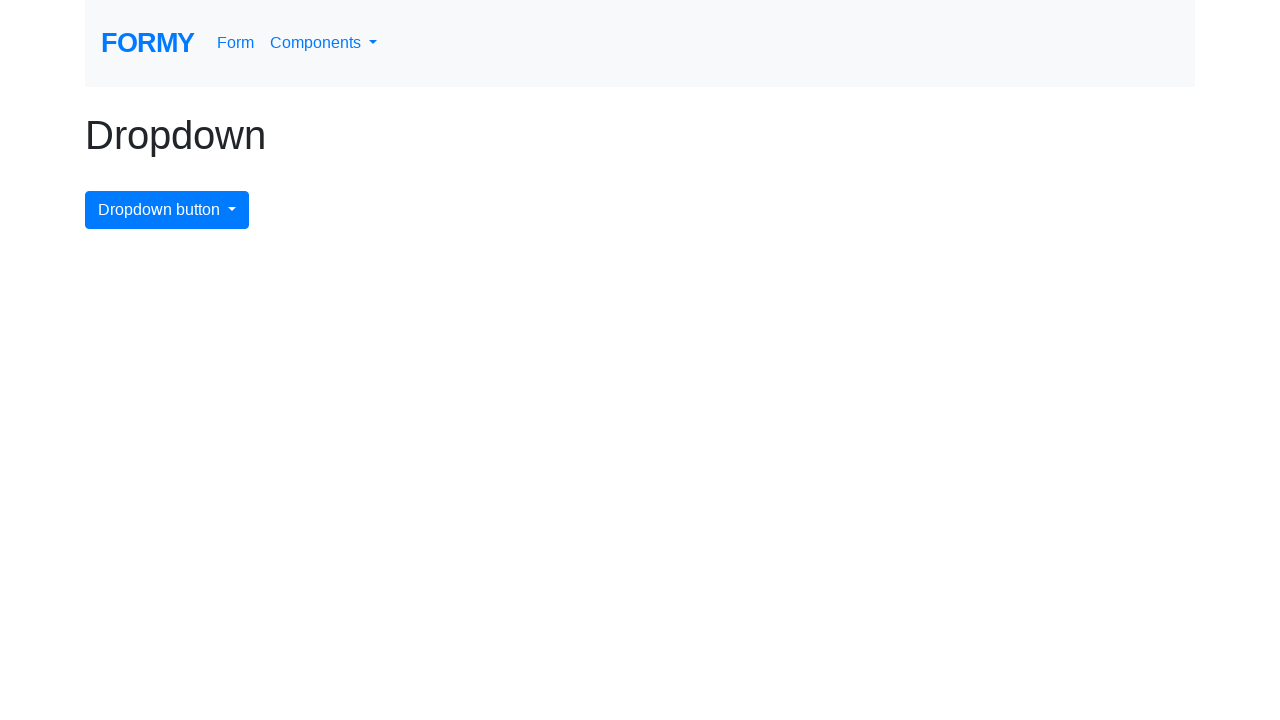

Navigated to the scroll page and URL verified
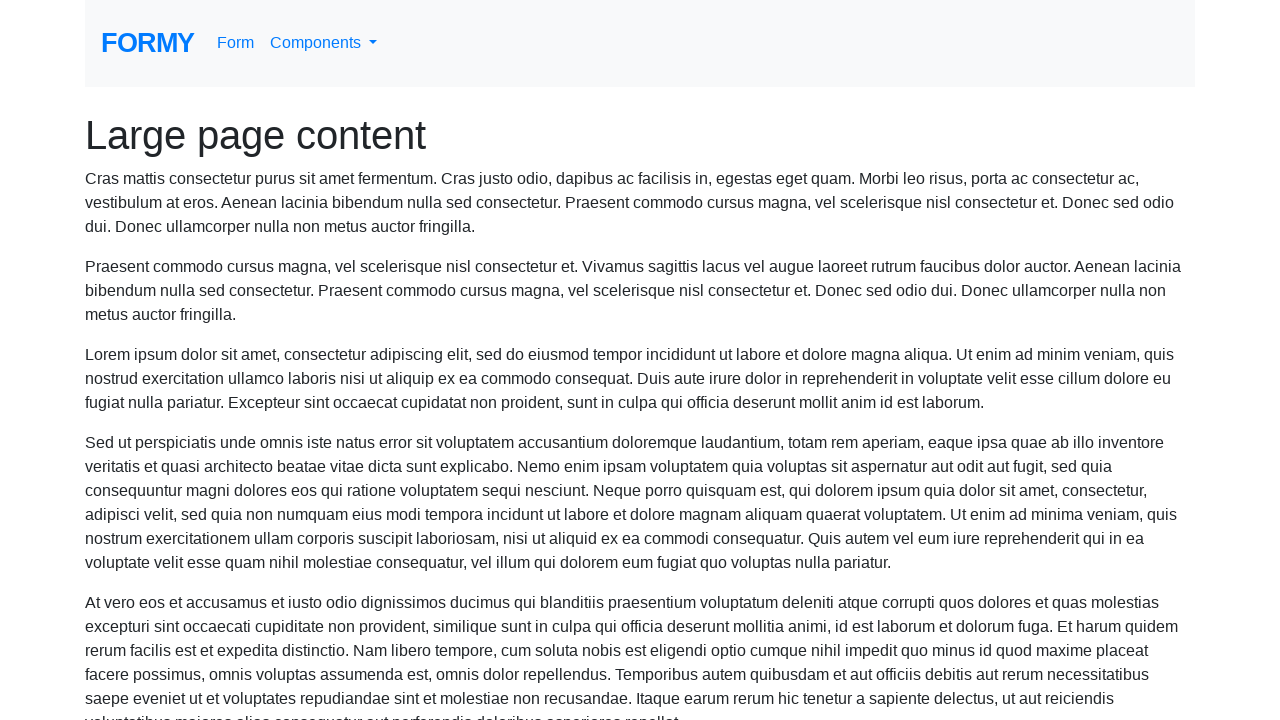

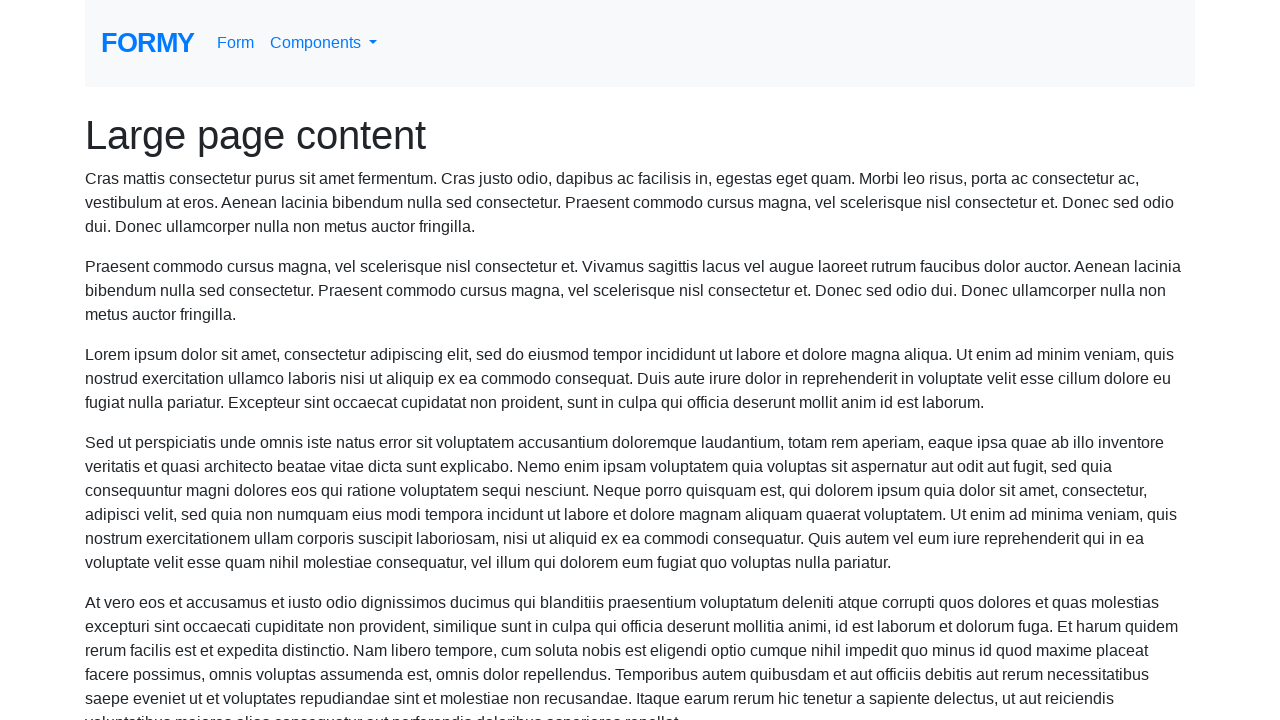